Tests keyboard input events by sending various key combinations including single keys and Control+key combinations

Starting URL: https://v1.training-support.net/selenium/input-events

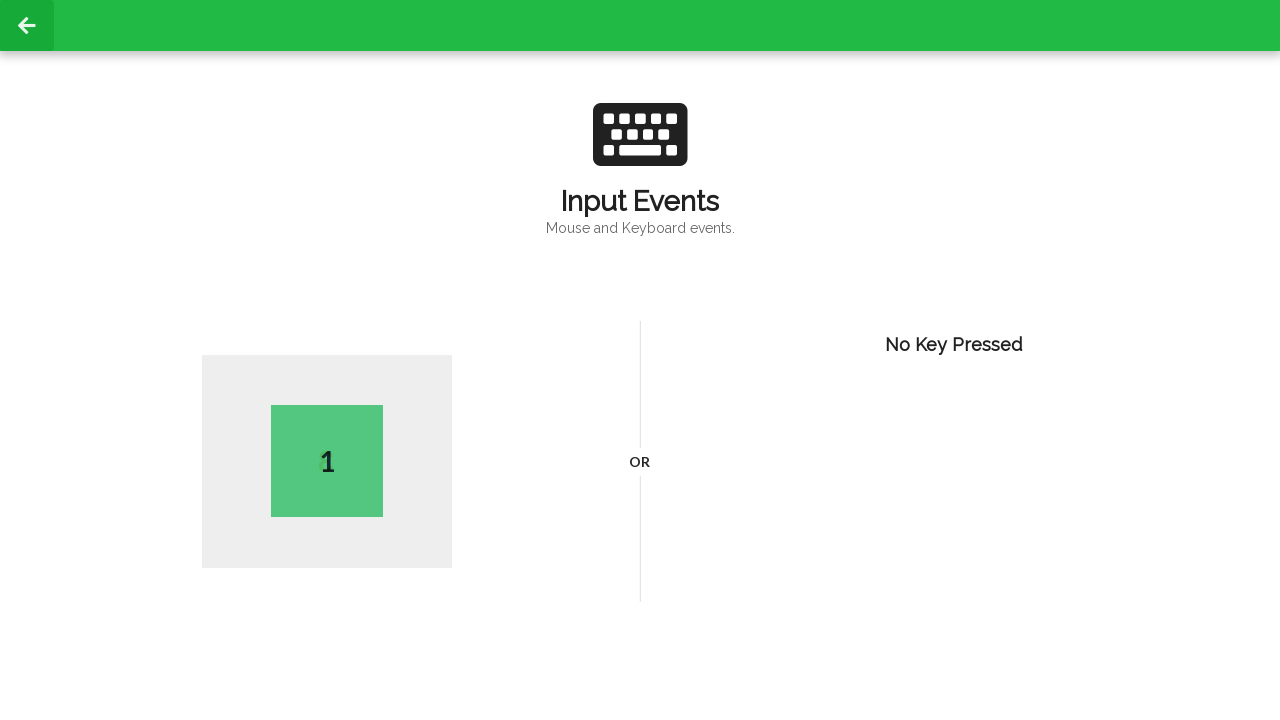

Pressed single key 'c'
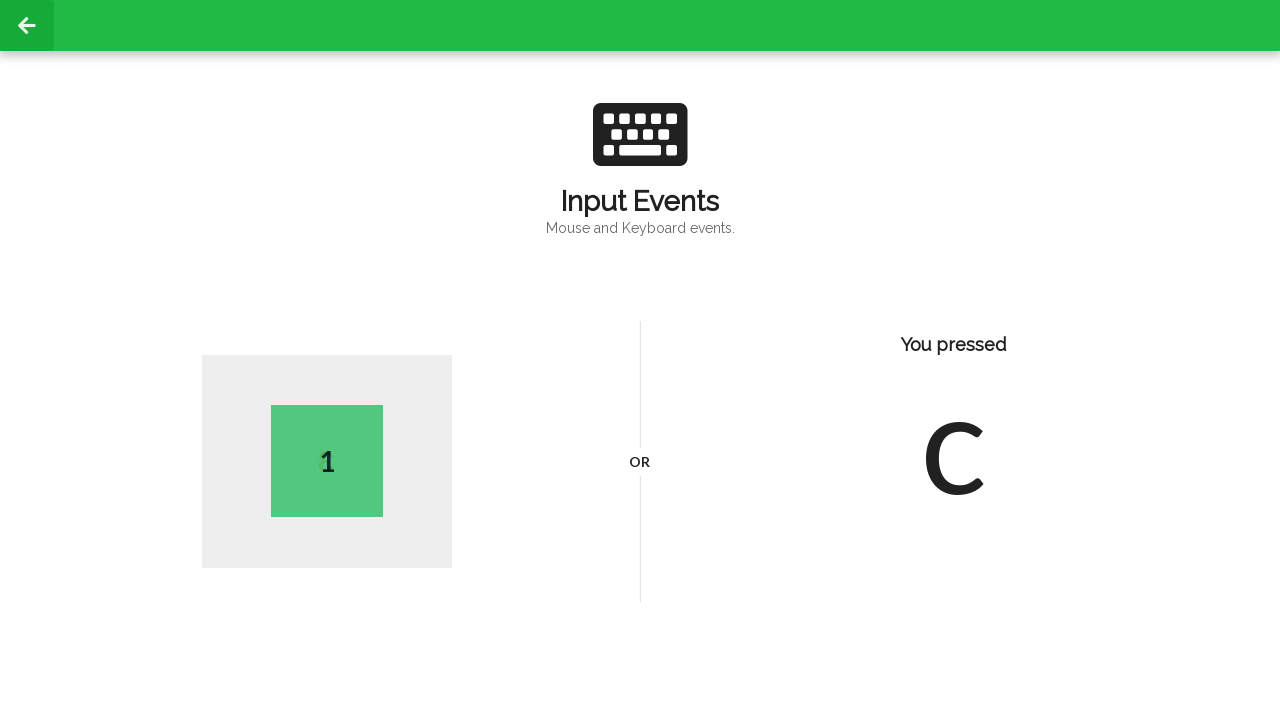

Pressed Control key down
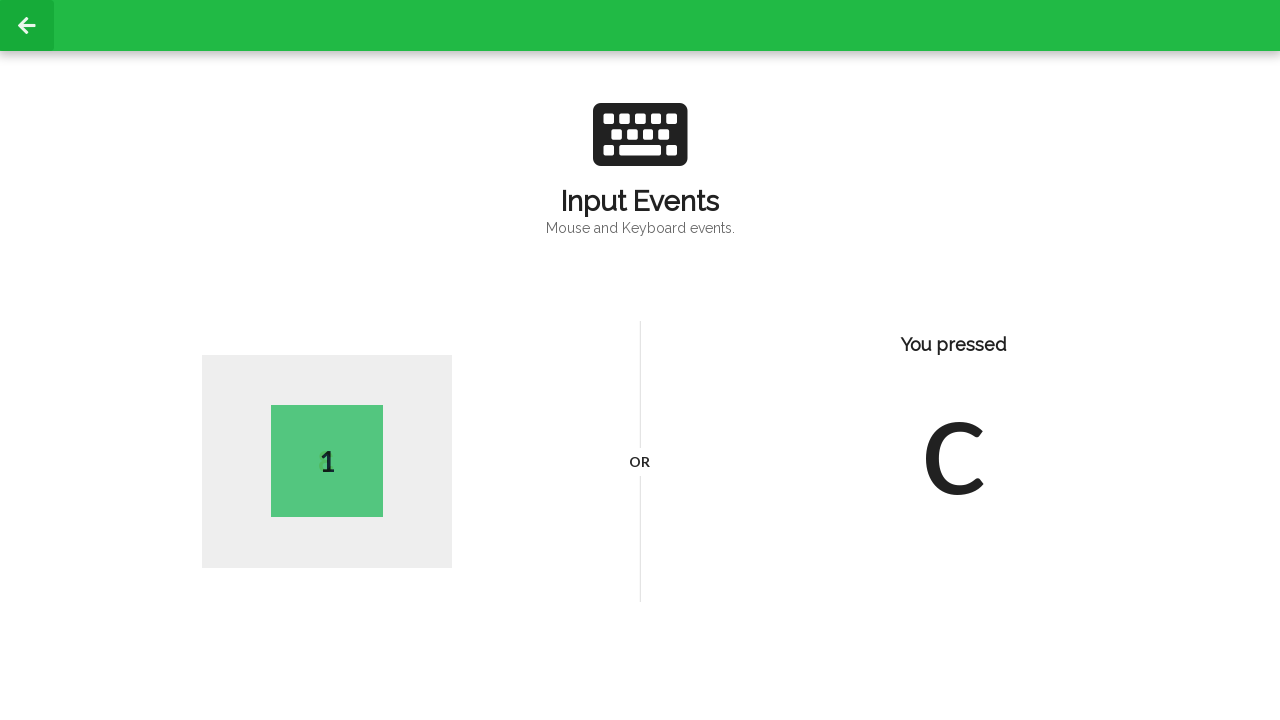

Pressed 'a' while Control held down
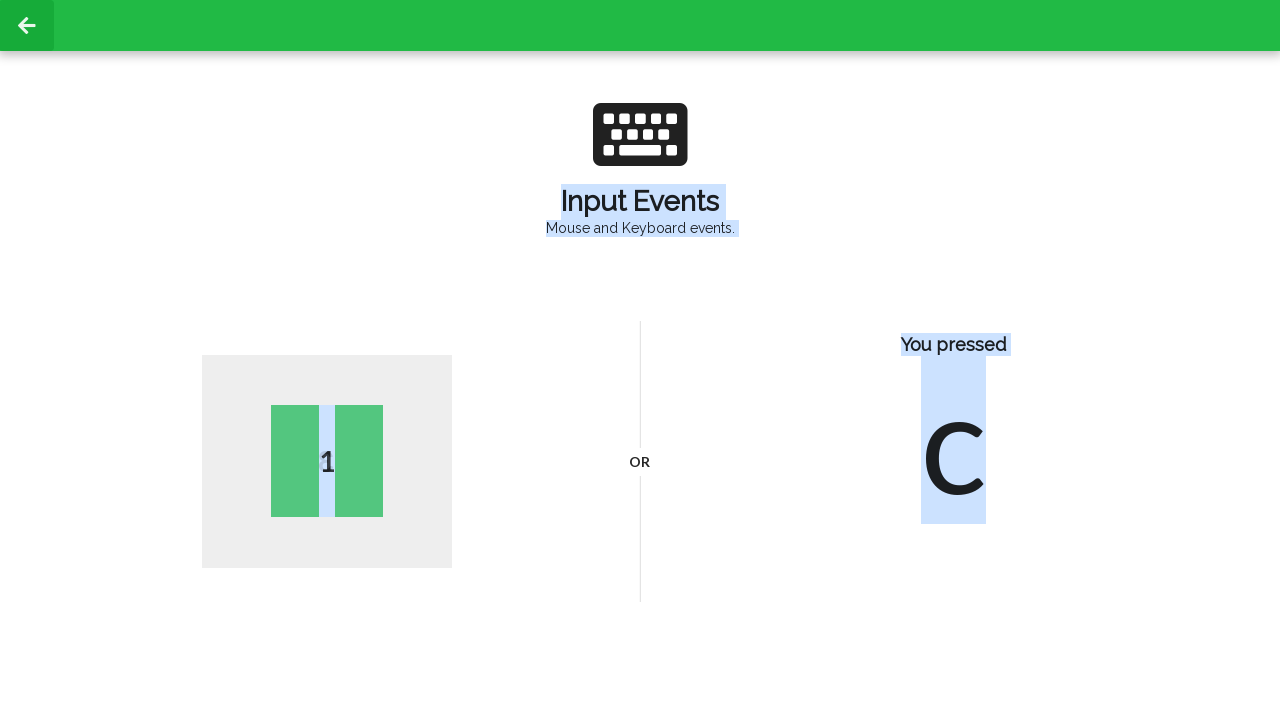

Pressed 'c' while Control held down
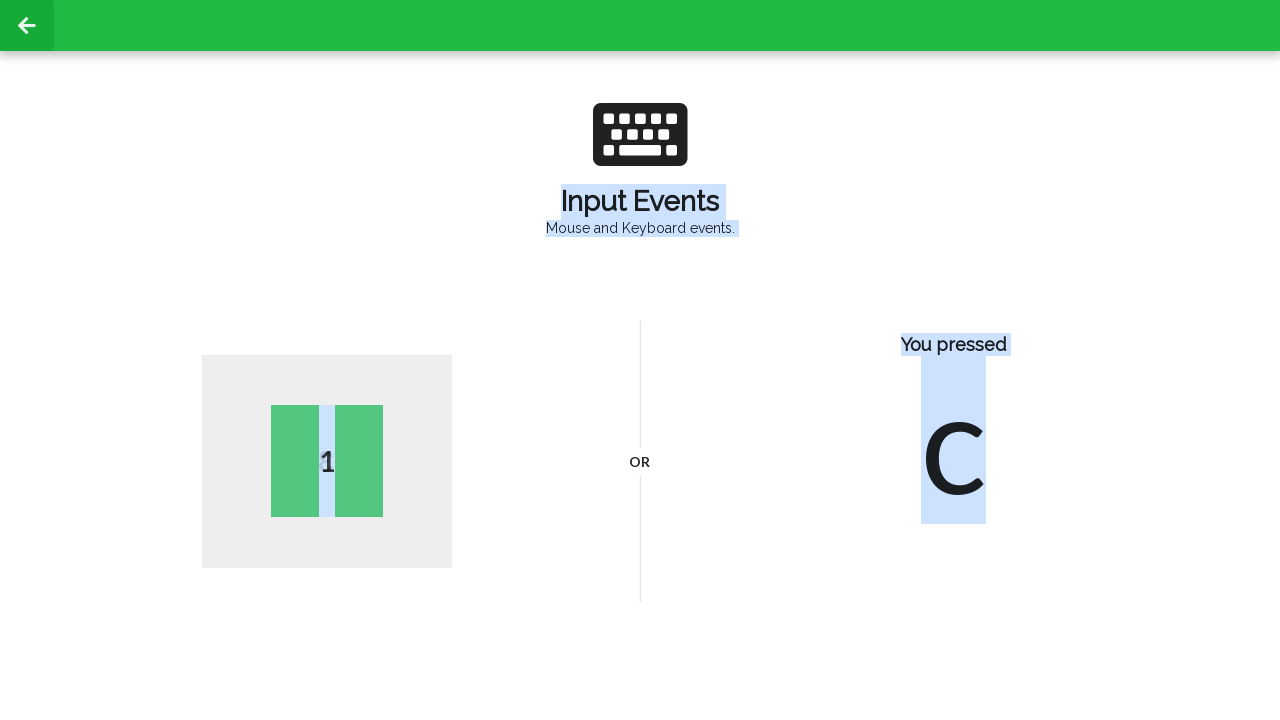

Released Control key
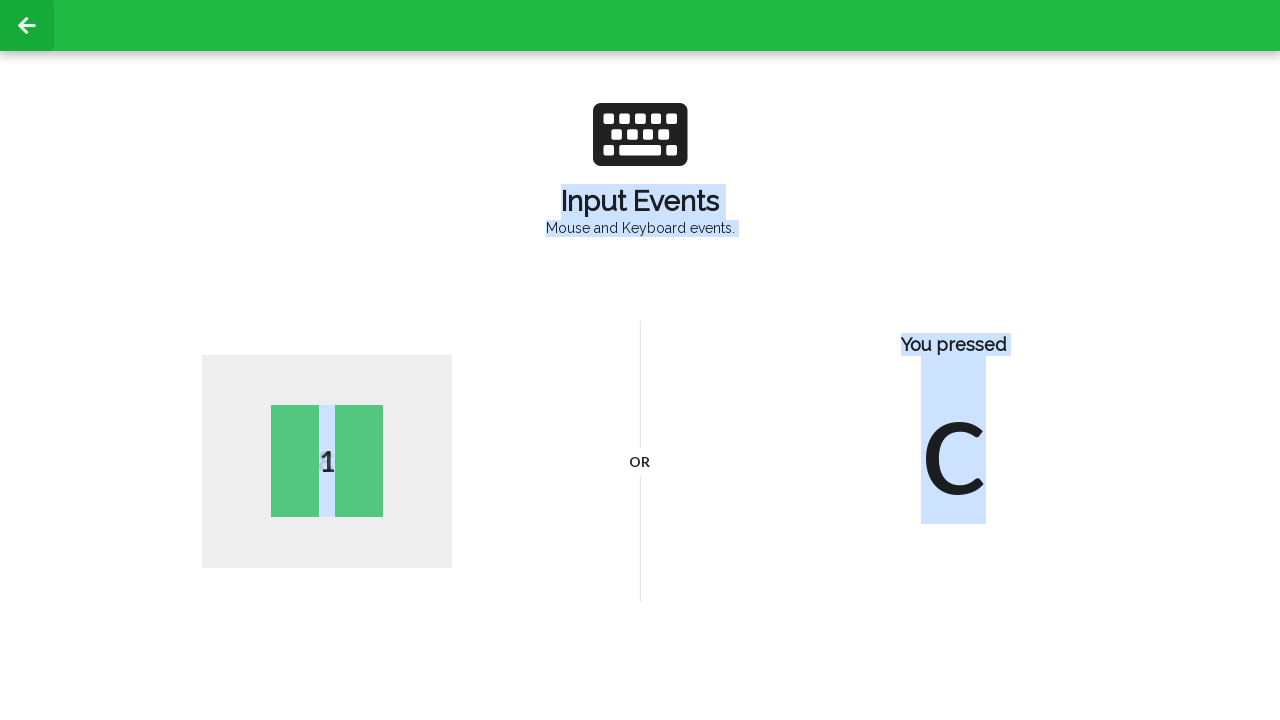

Pressed 'a' key
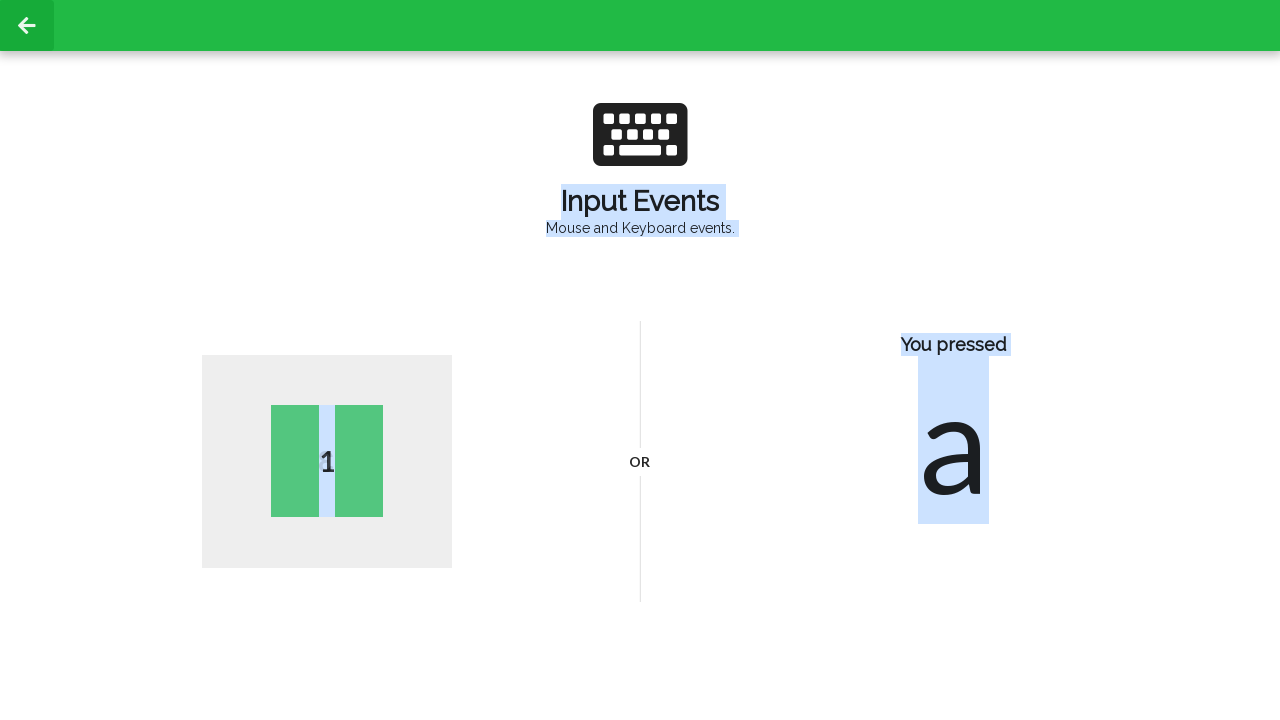

Pressed 'c' key
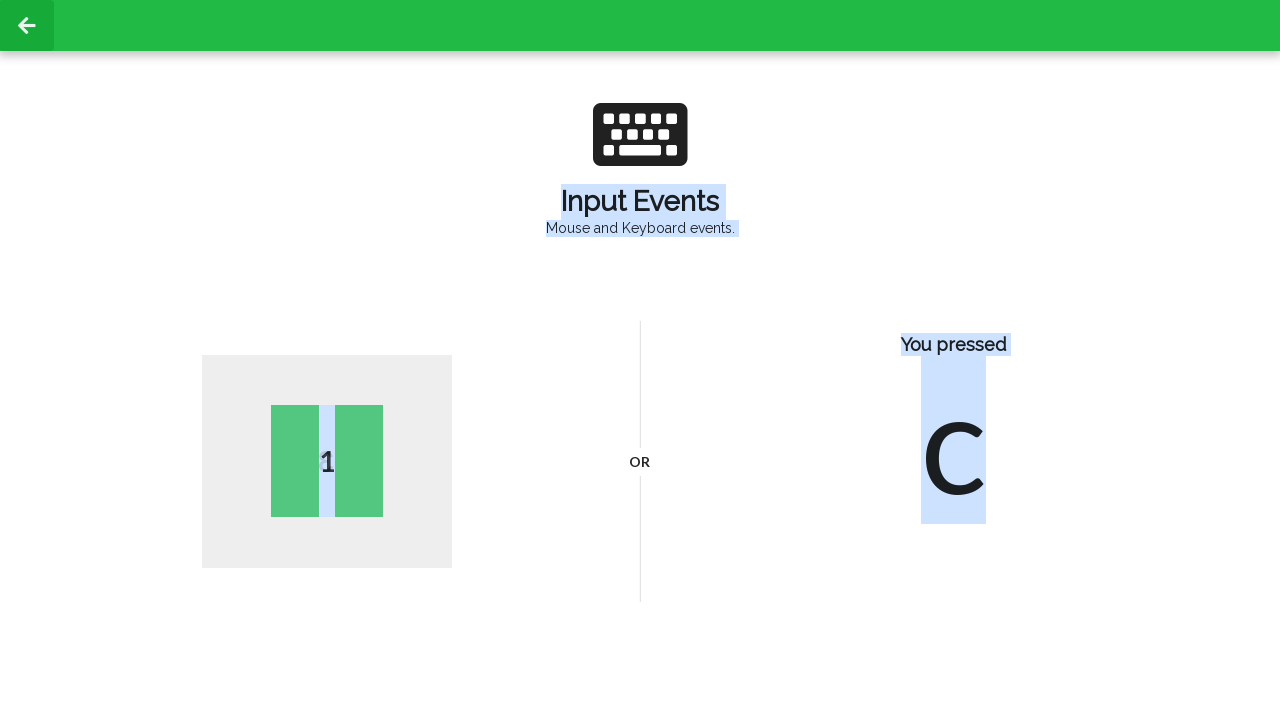

Waited for 3 seconds
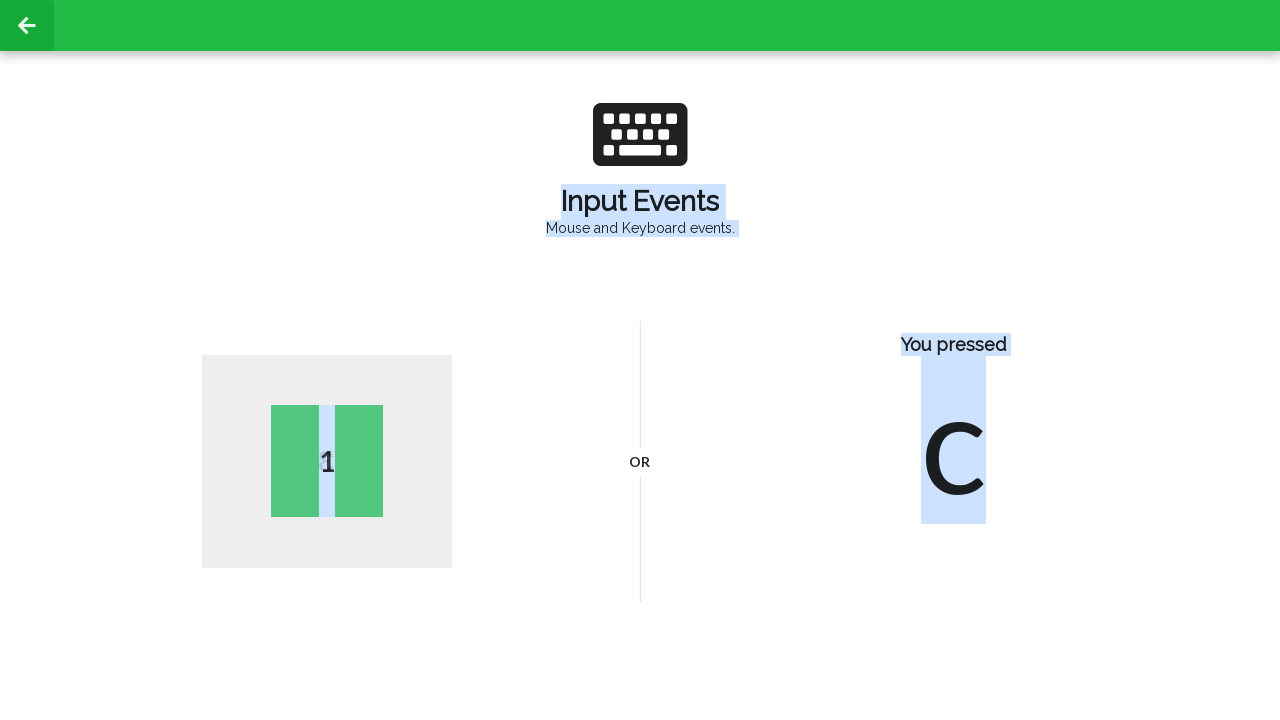

Pressed single key 'd'
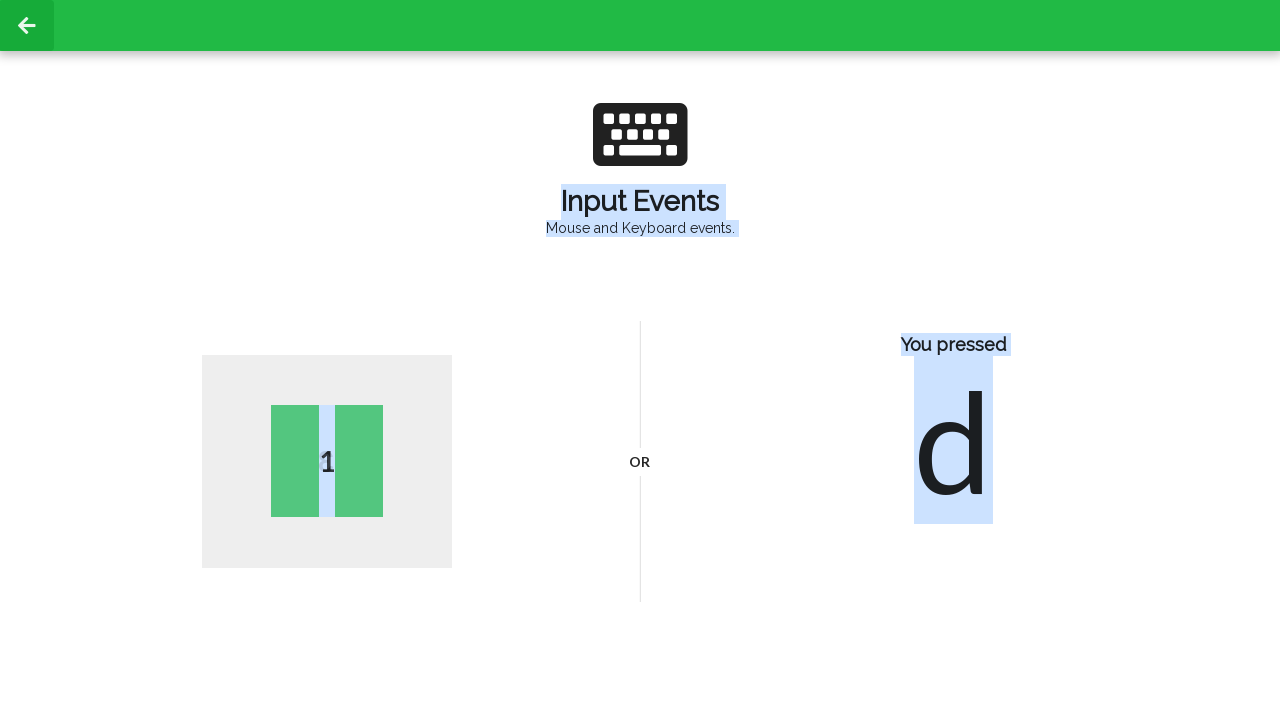

Pressed Control key down
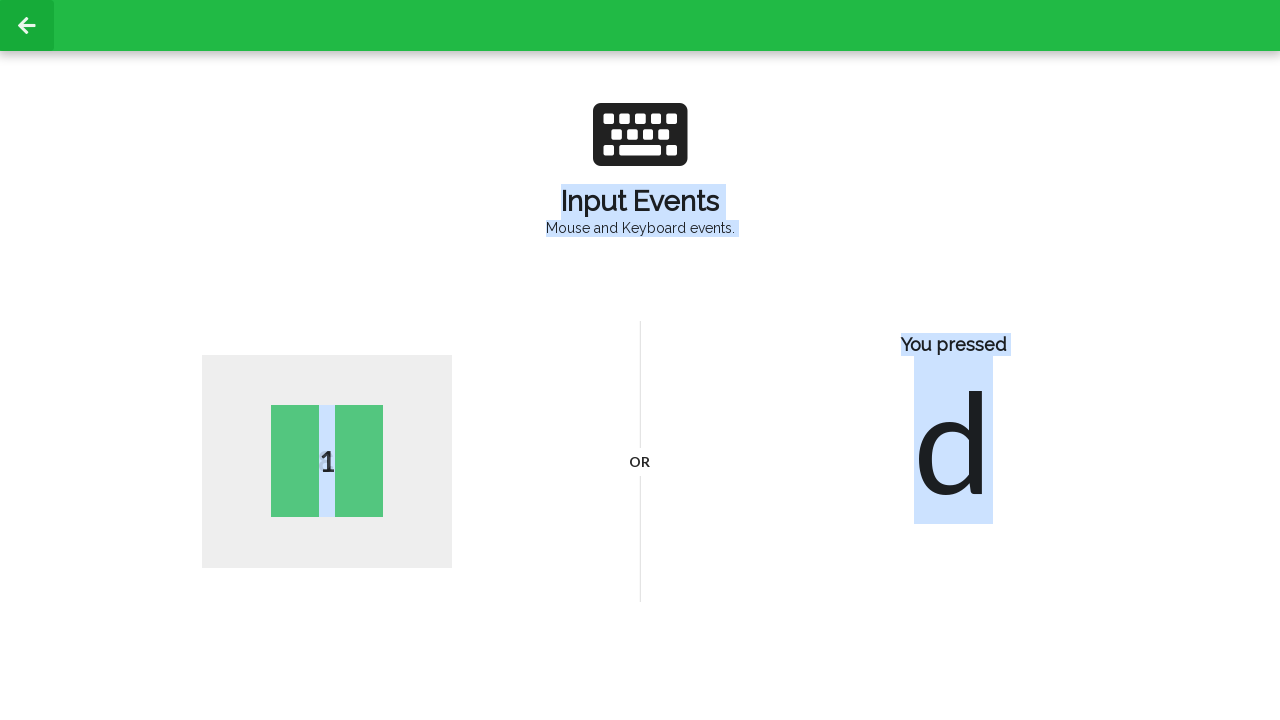

Pressed 'a' while Control held down
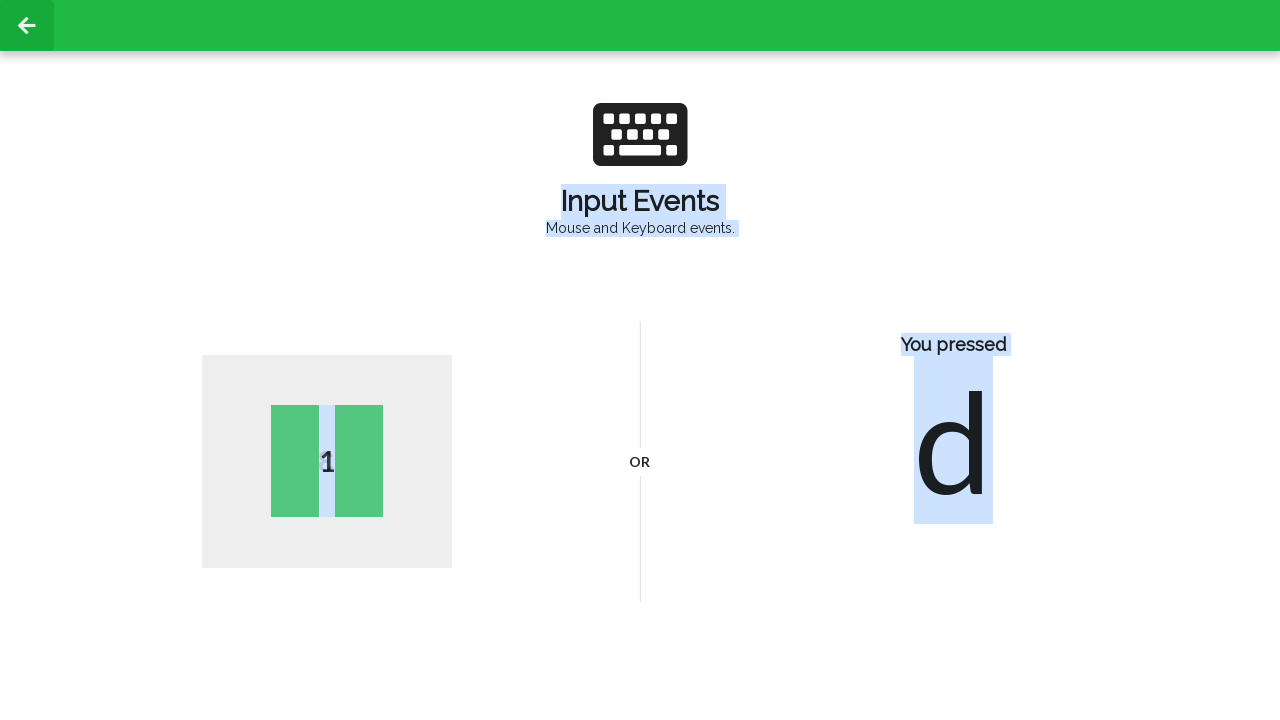

Pressed 'c' while Control held down
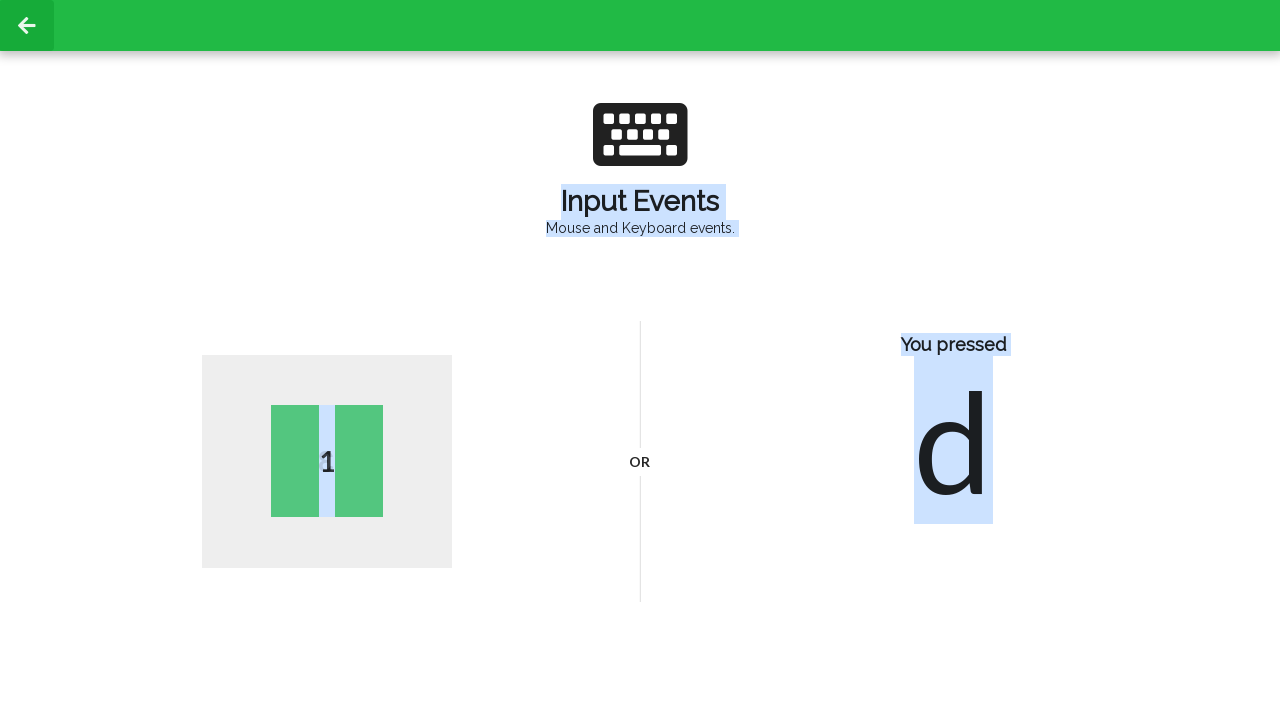

Released Control key
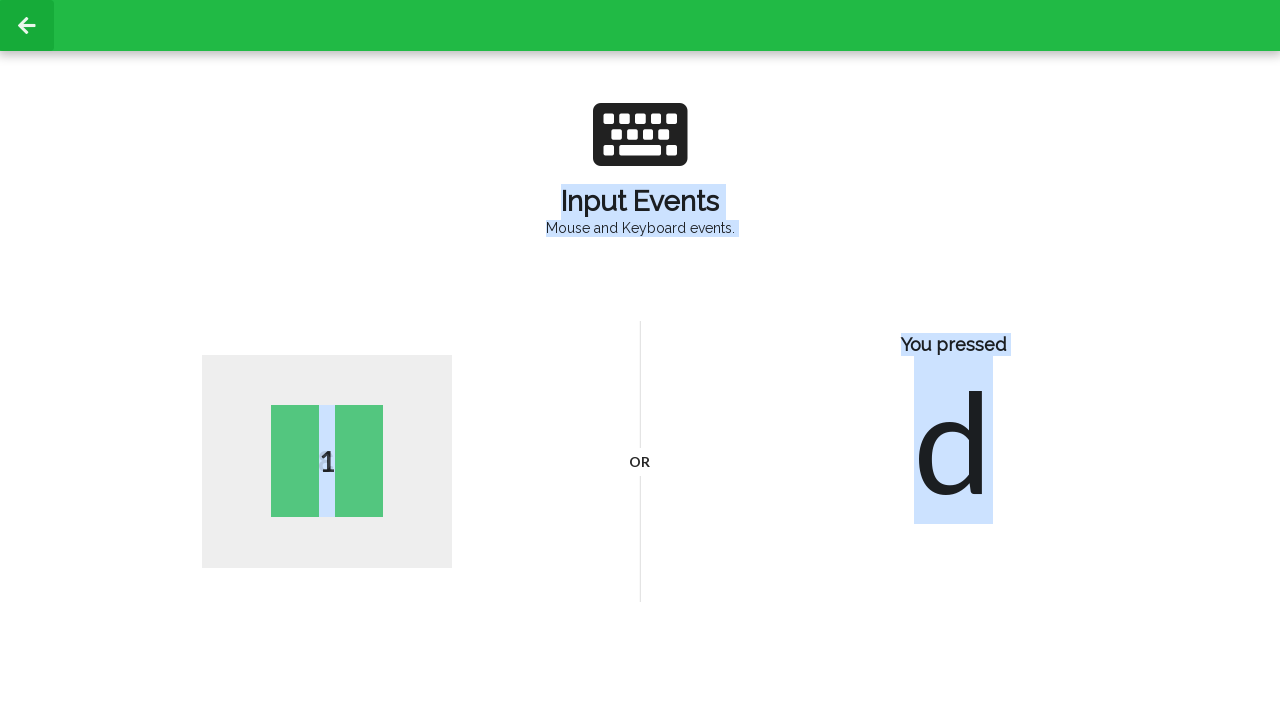

Pressed 'a' key
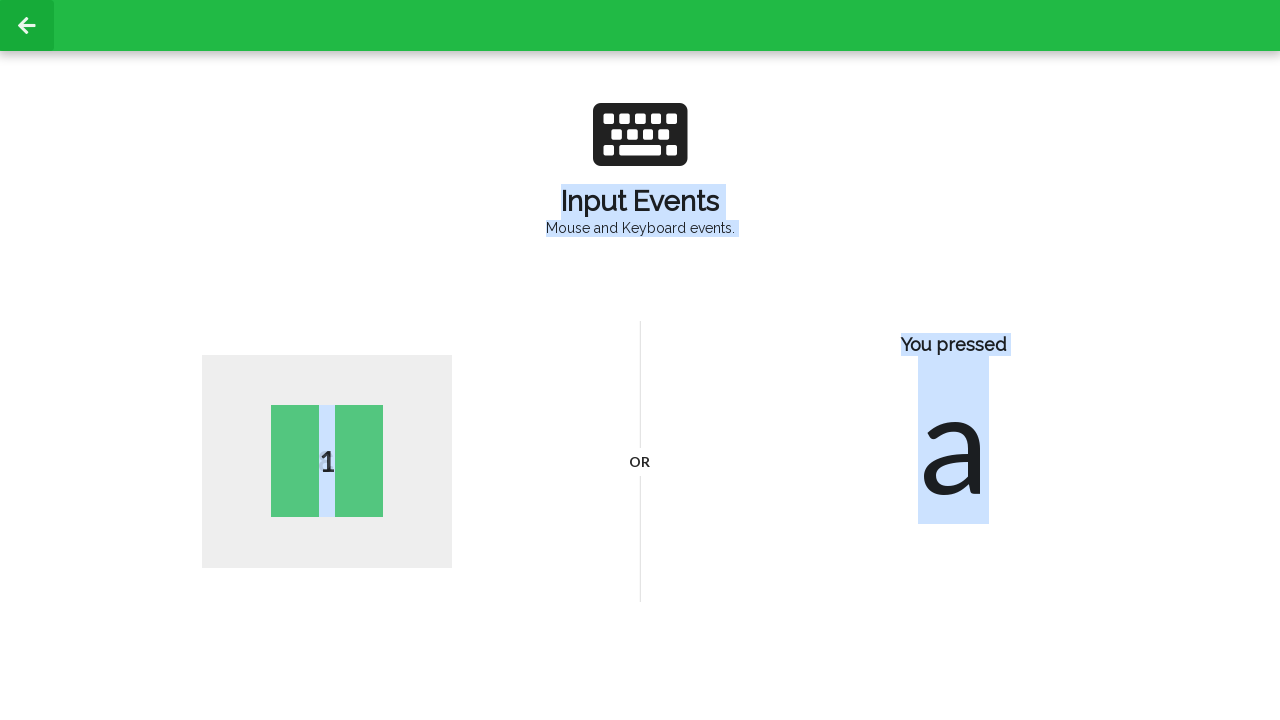

Pressed 'c' key
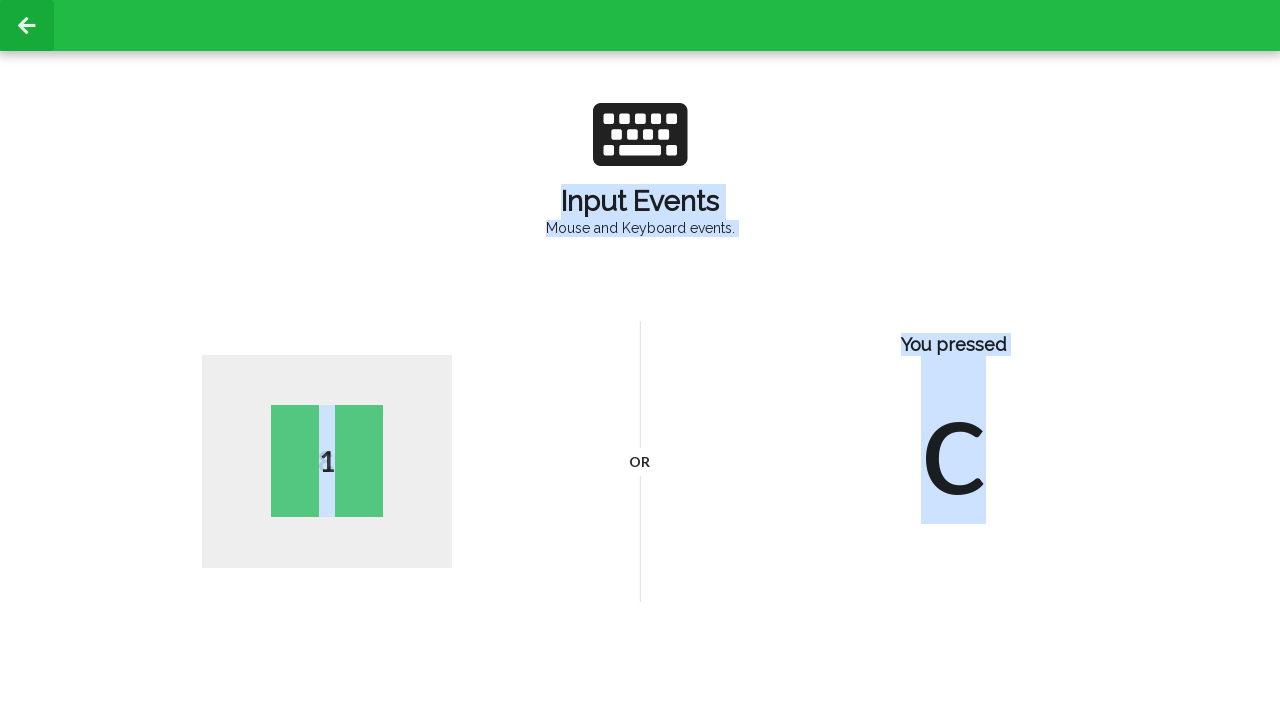

Waited for 3 seconds
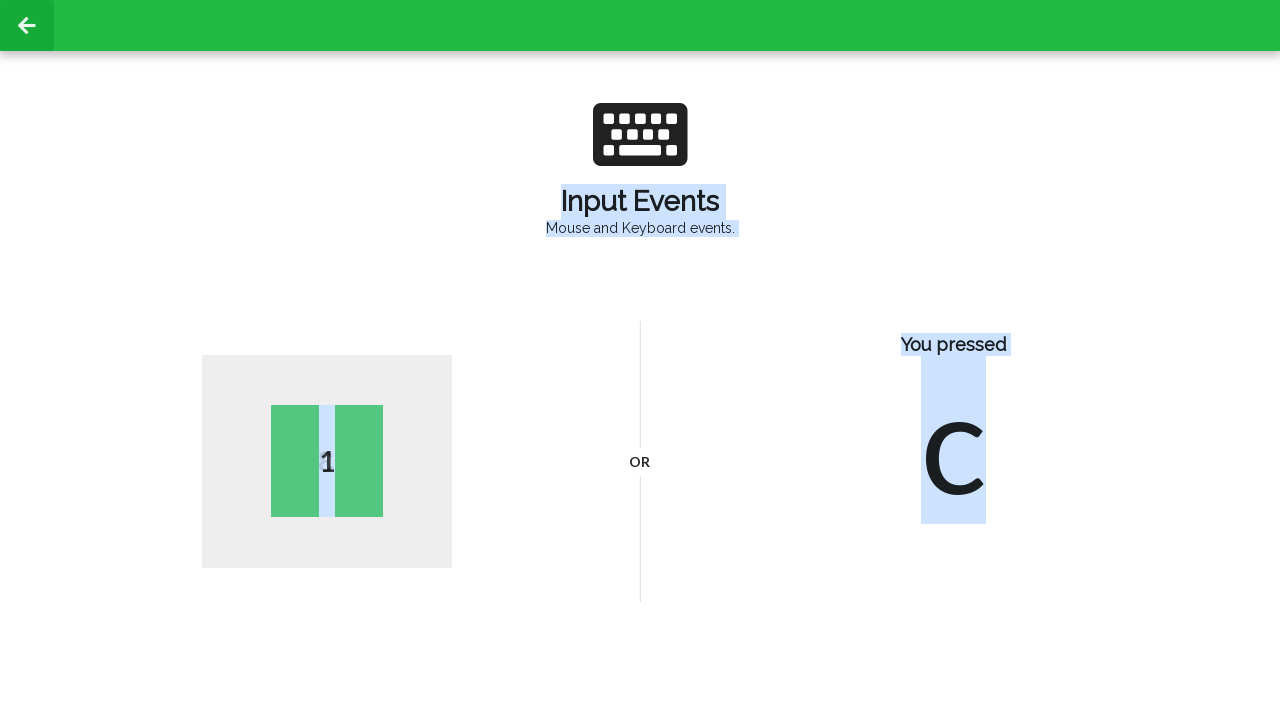

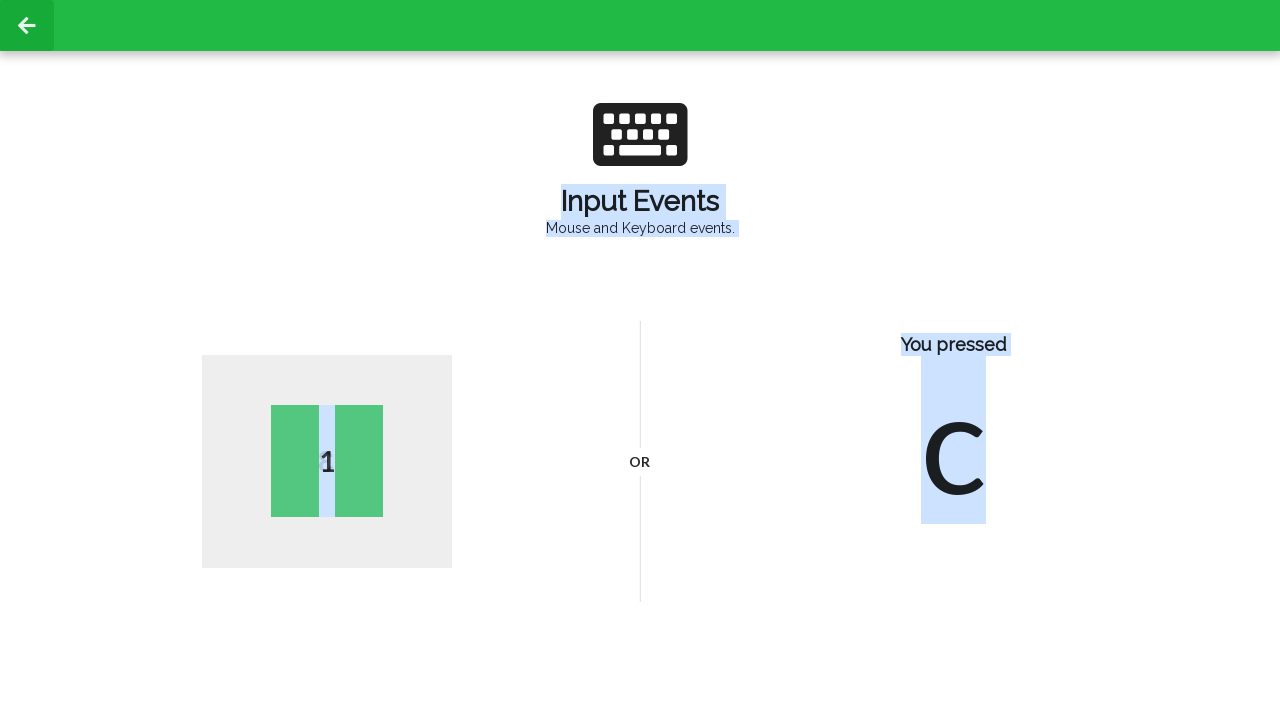